Tests handling a JavaScript prompt dialog by clicking a link to trigger it, typing a response, and accepting the prompt

Starting URL: https://www.selenium.dev/documentation/en/webdriver/js_alerts_prompts_and_confirmations/

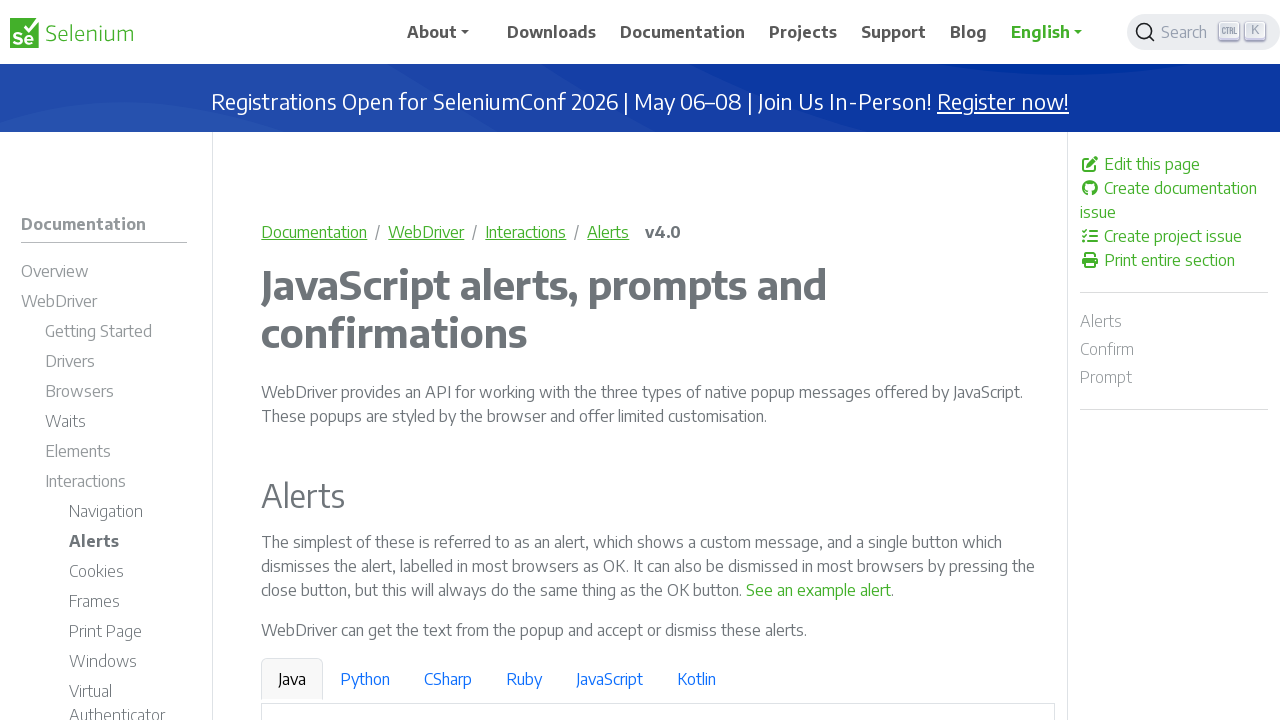

Set up dialog handler to accept prompt with response 'Playwright Testing'
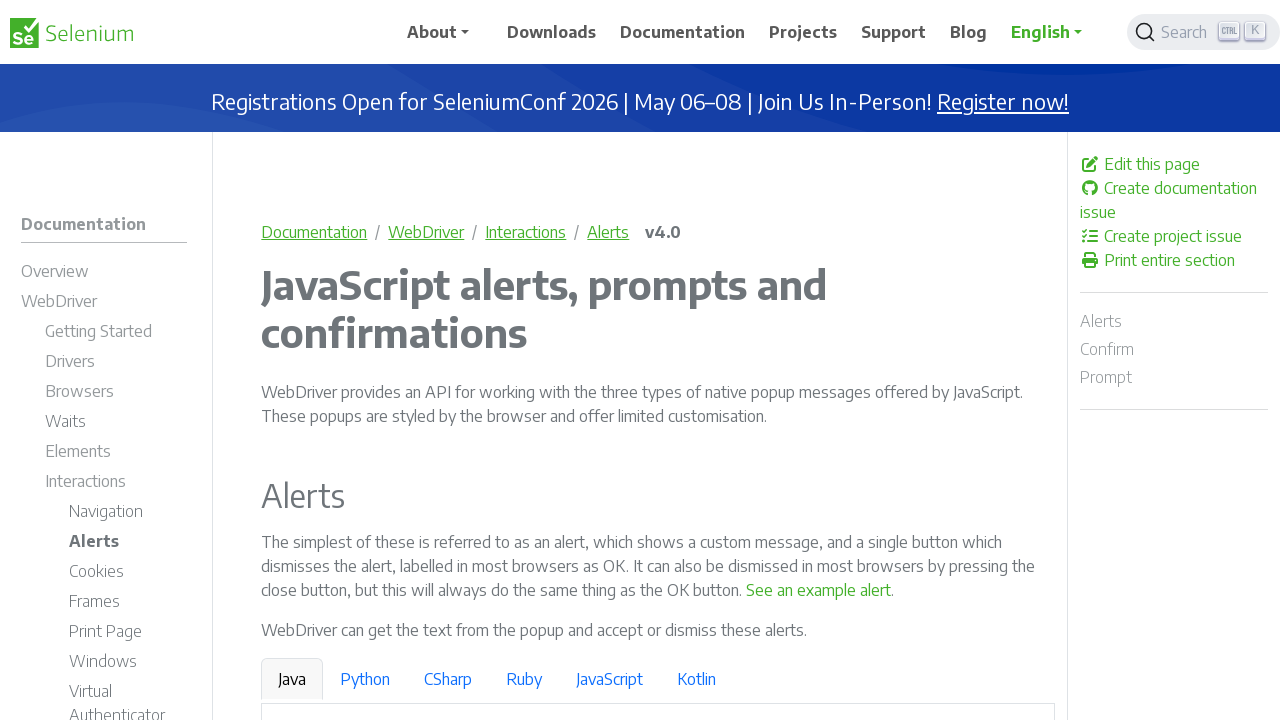

Clicked link to trigger JavaScript prompt dialog at (627, 360) on a:has-text('See a sample prompt')
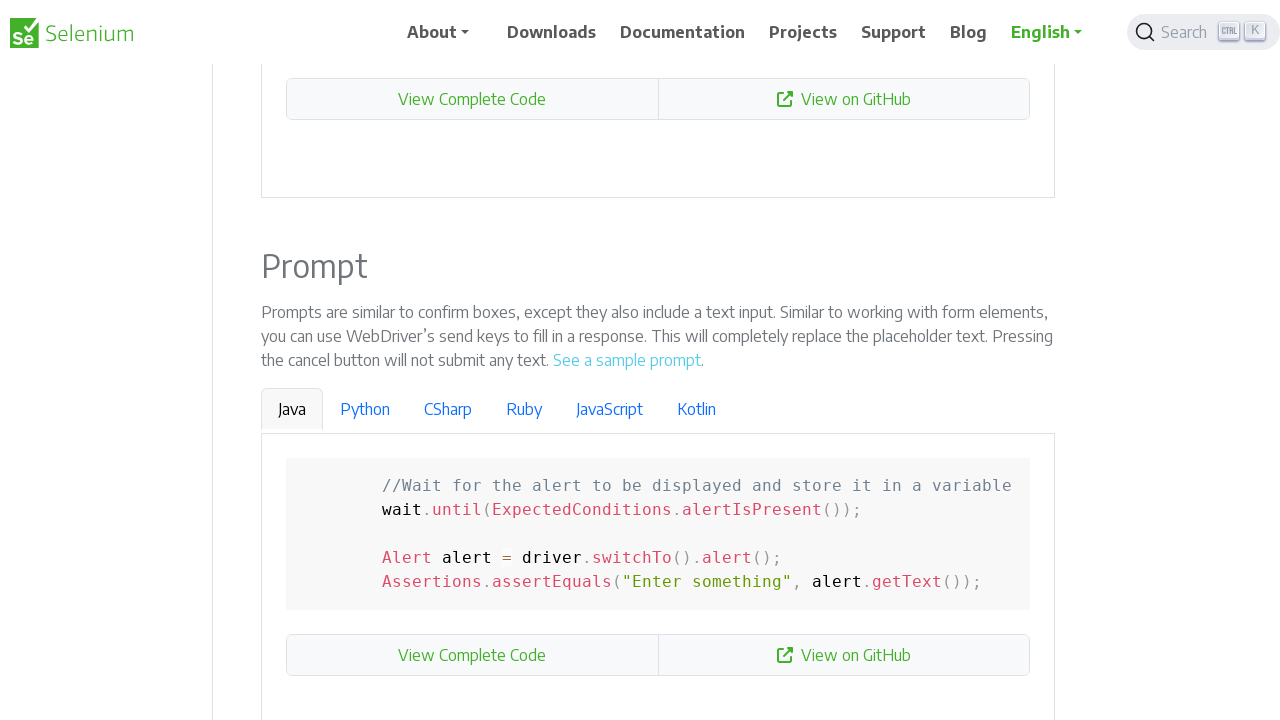

Waited for prompt dialog to be handled and closed
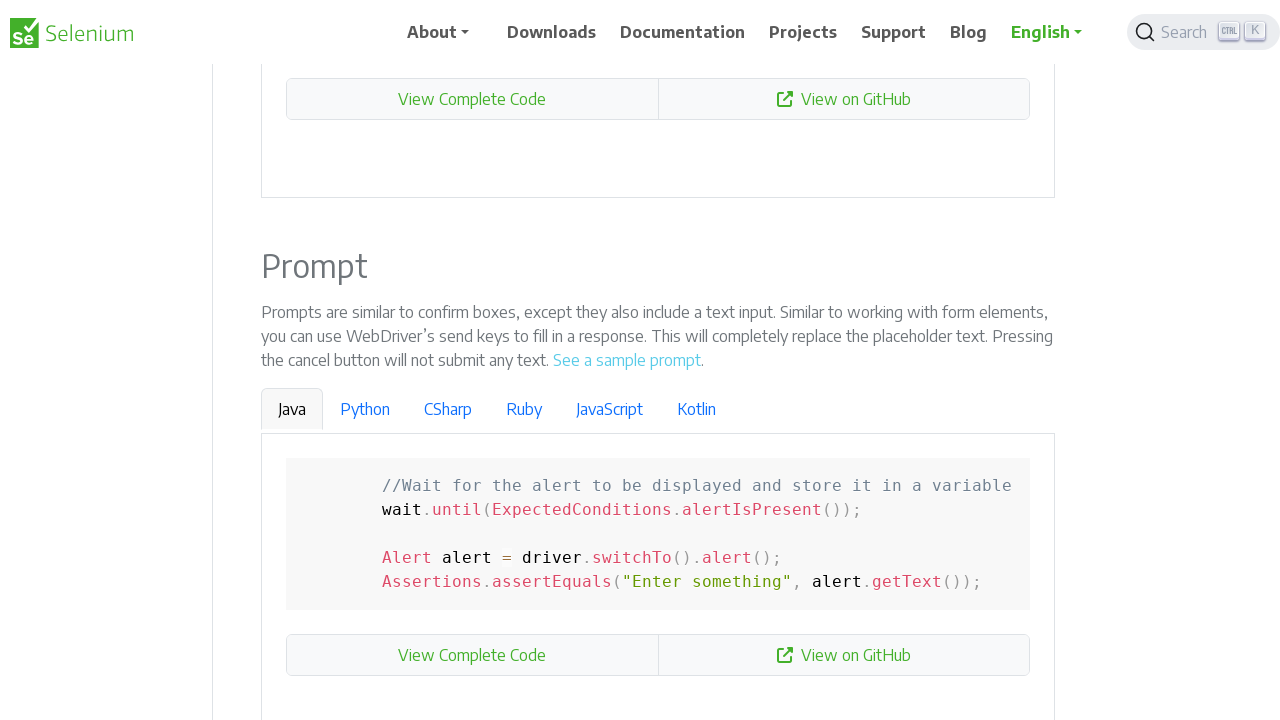

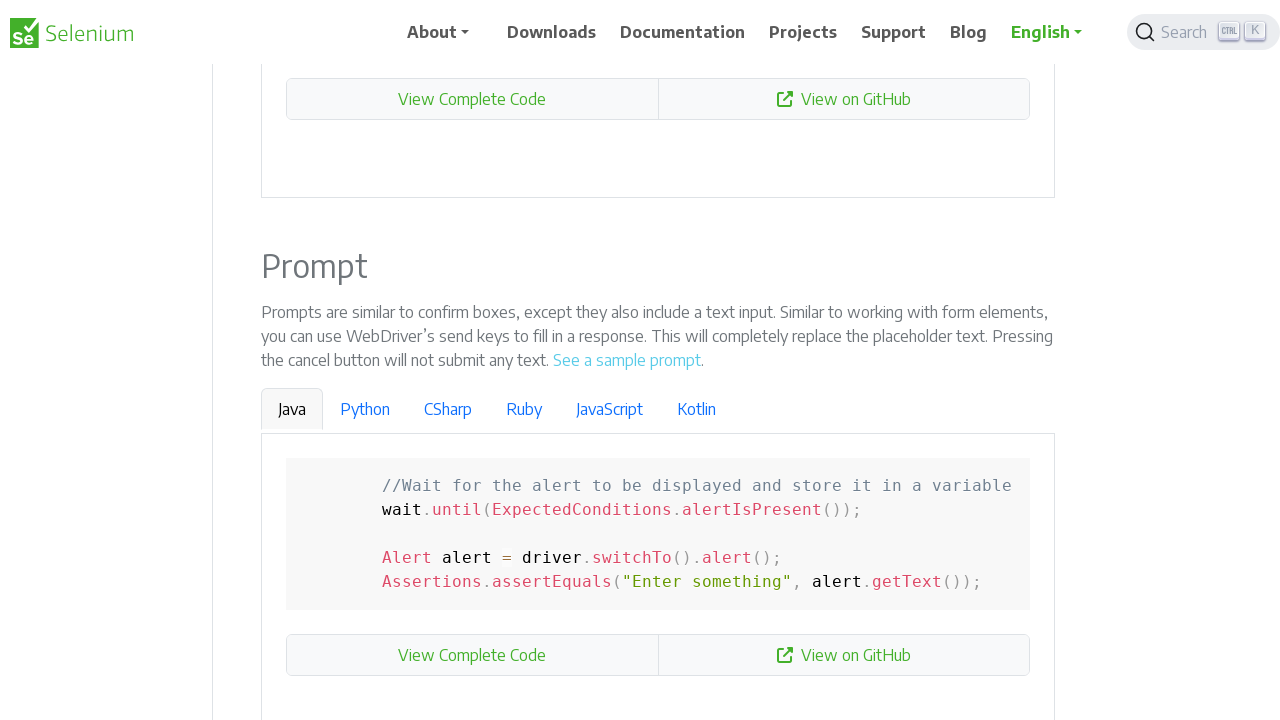